Navigates to Freshworks website and verifies footer links are present by locating all footer link elements

Starting URL: https://www.freshworks.com/

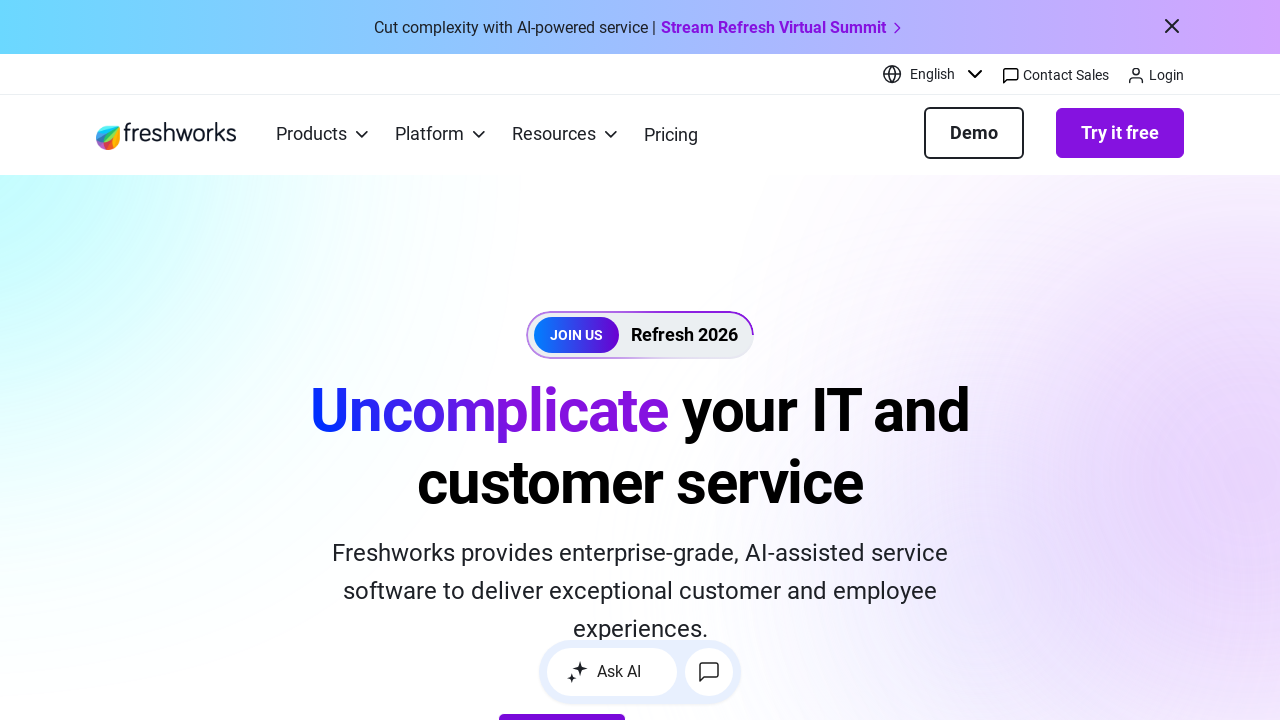

Navigated to Freshworks website
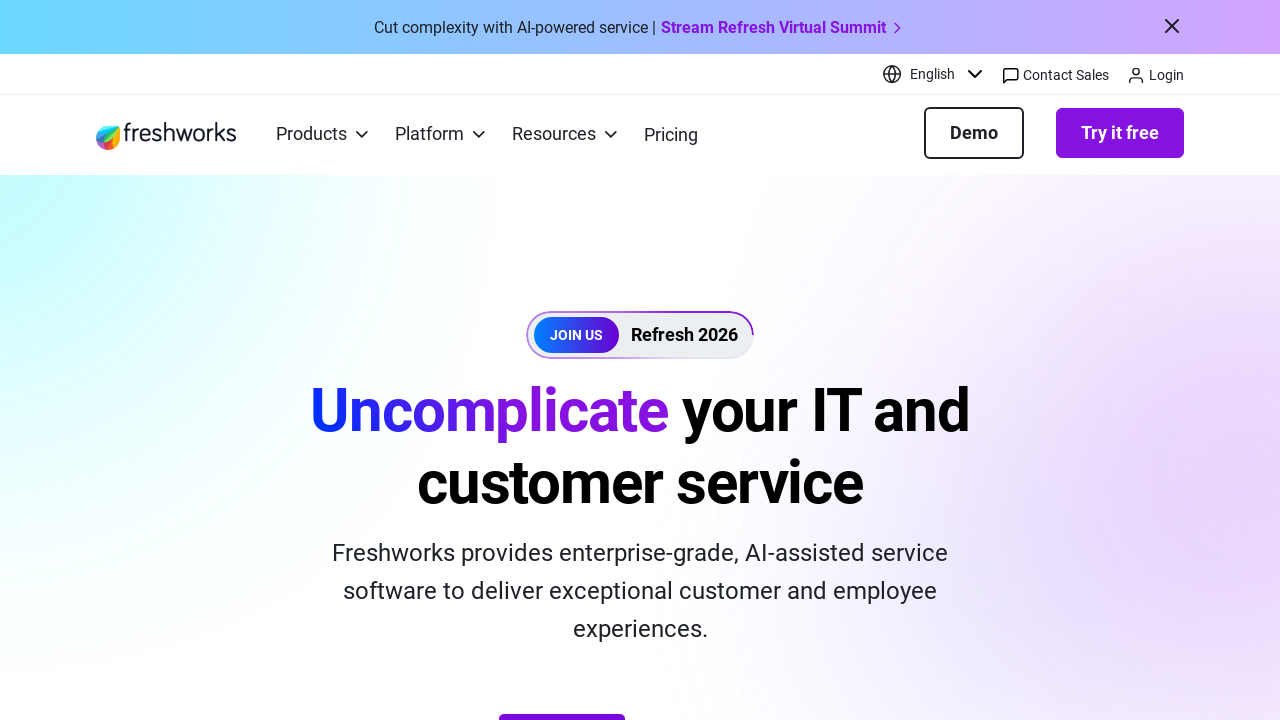

Located all footer link elements
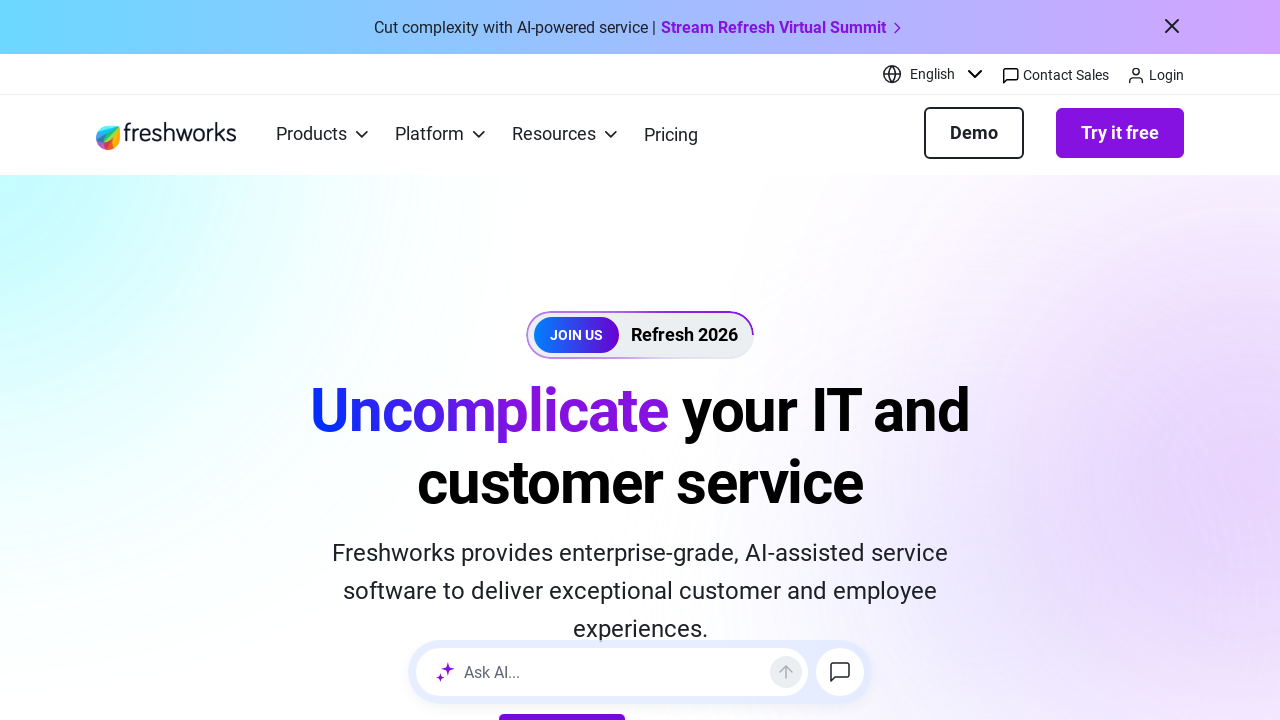

Verified that footer links are present
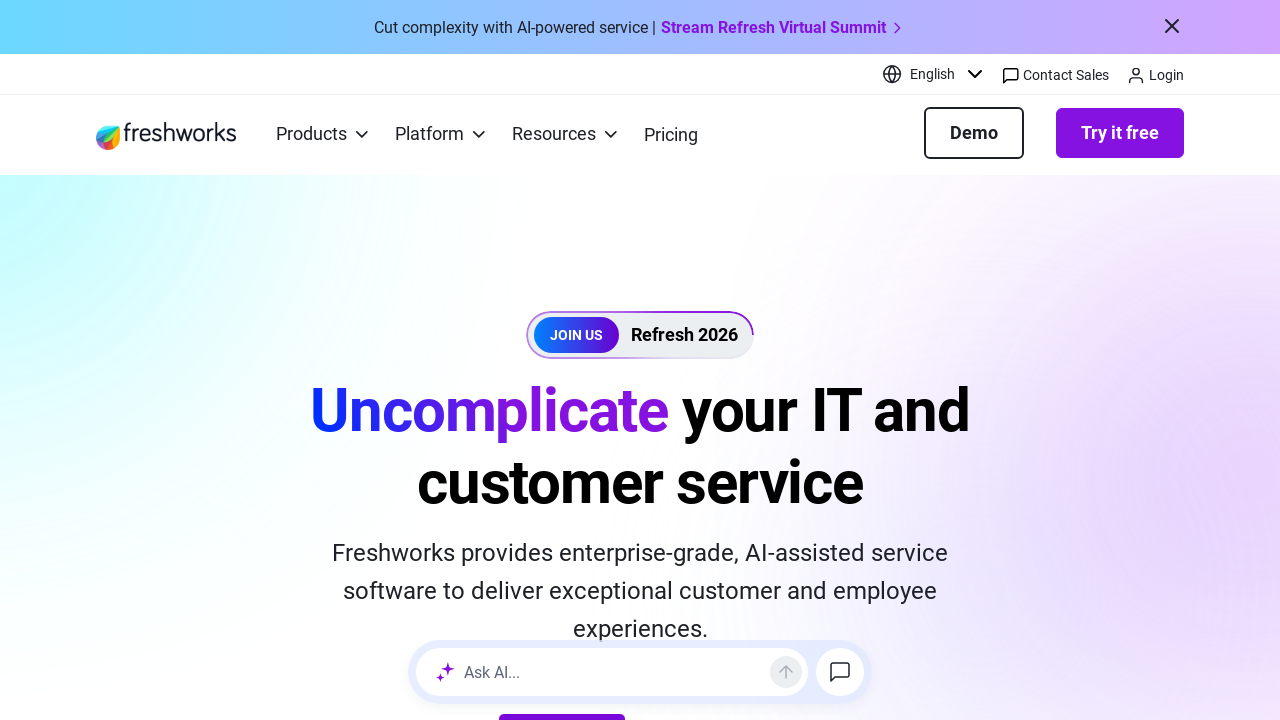

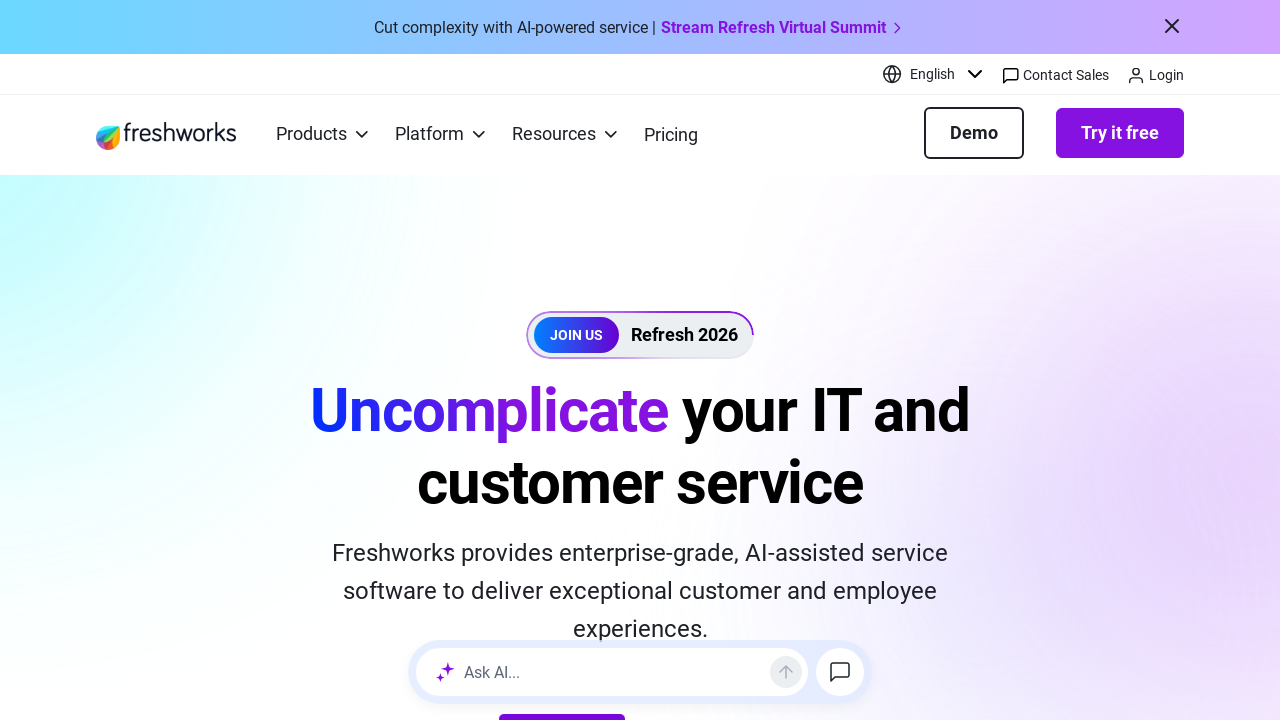